Tests cookie manipulation including reading existing cookies, adding new cookies, and deleting cookies on a demo page.

Starting URL: https://bonigarcia.dev/selenium-webdriver-java/cookies.html

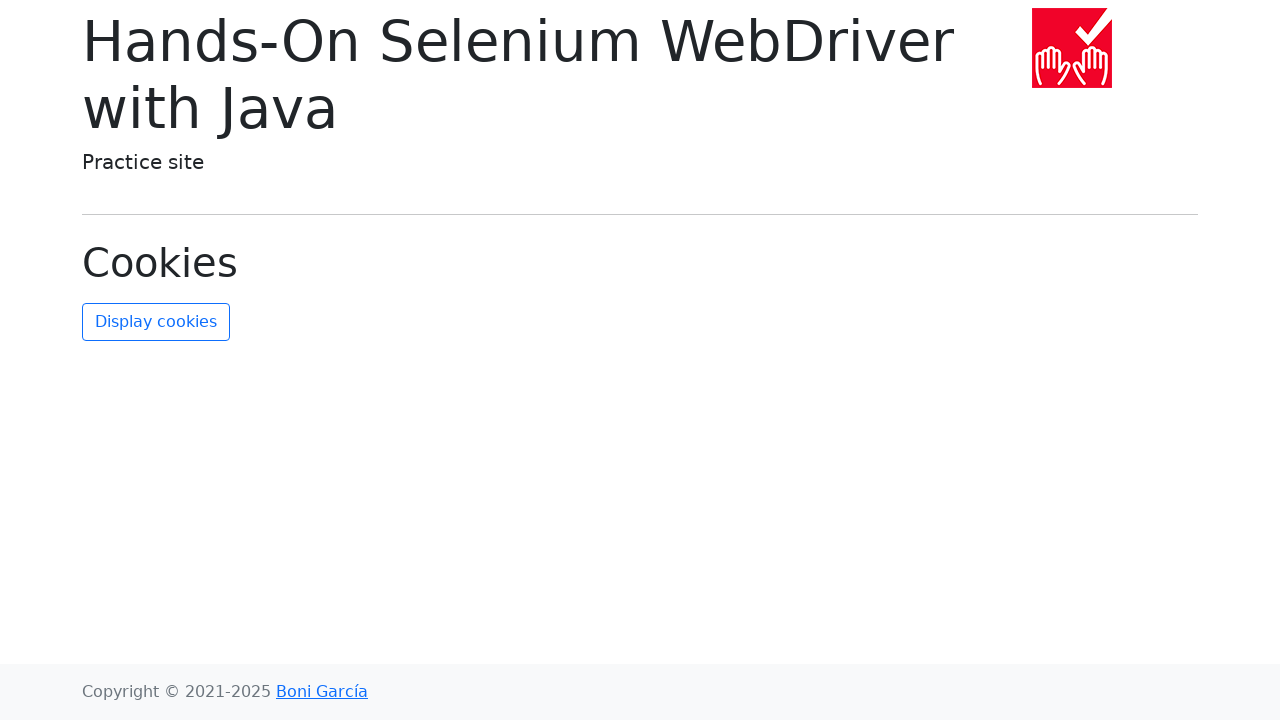

Waited for page to load (domcontentloaded)
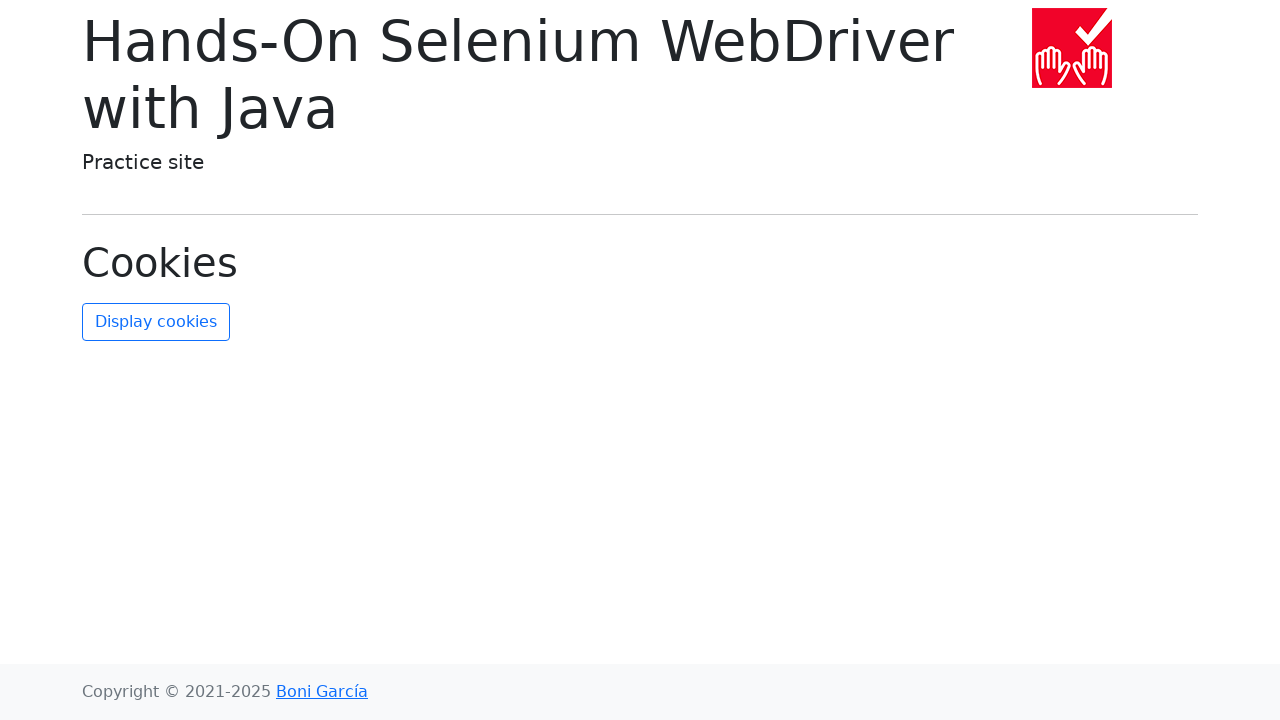

Retrieved all cookies from context
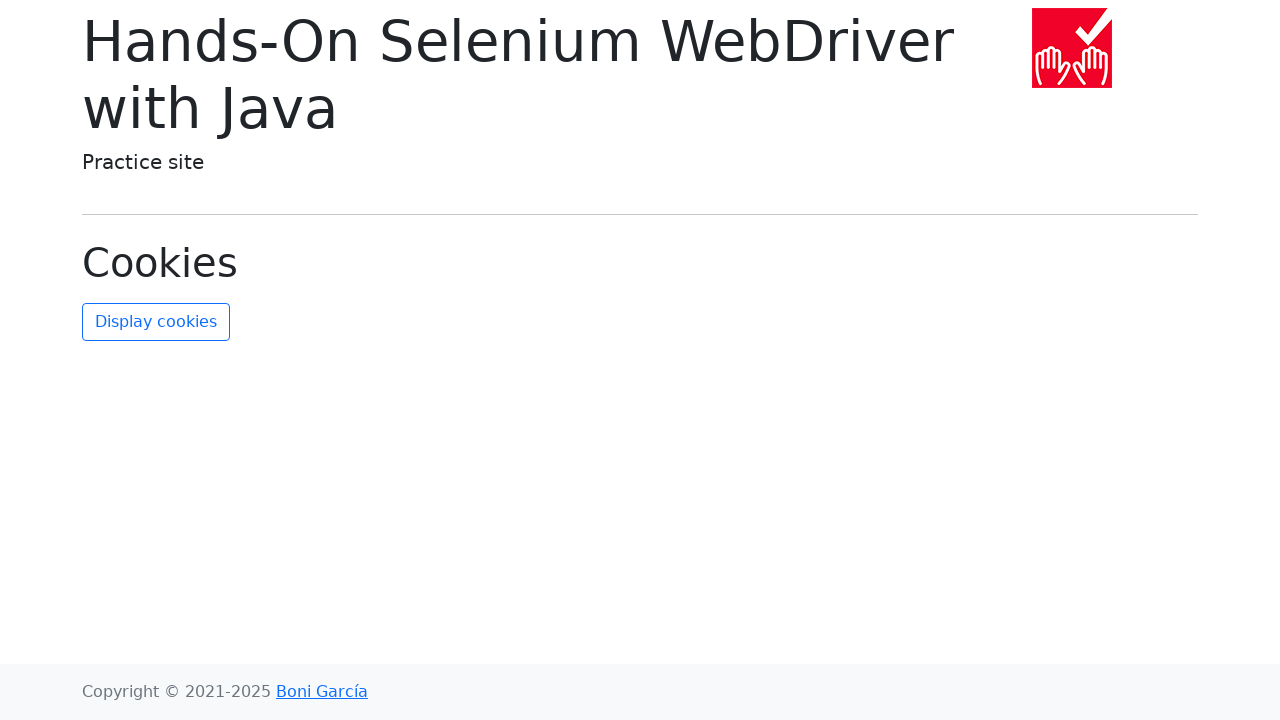

Asserted that 2 cookies exist
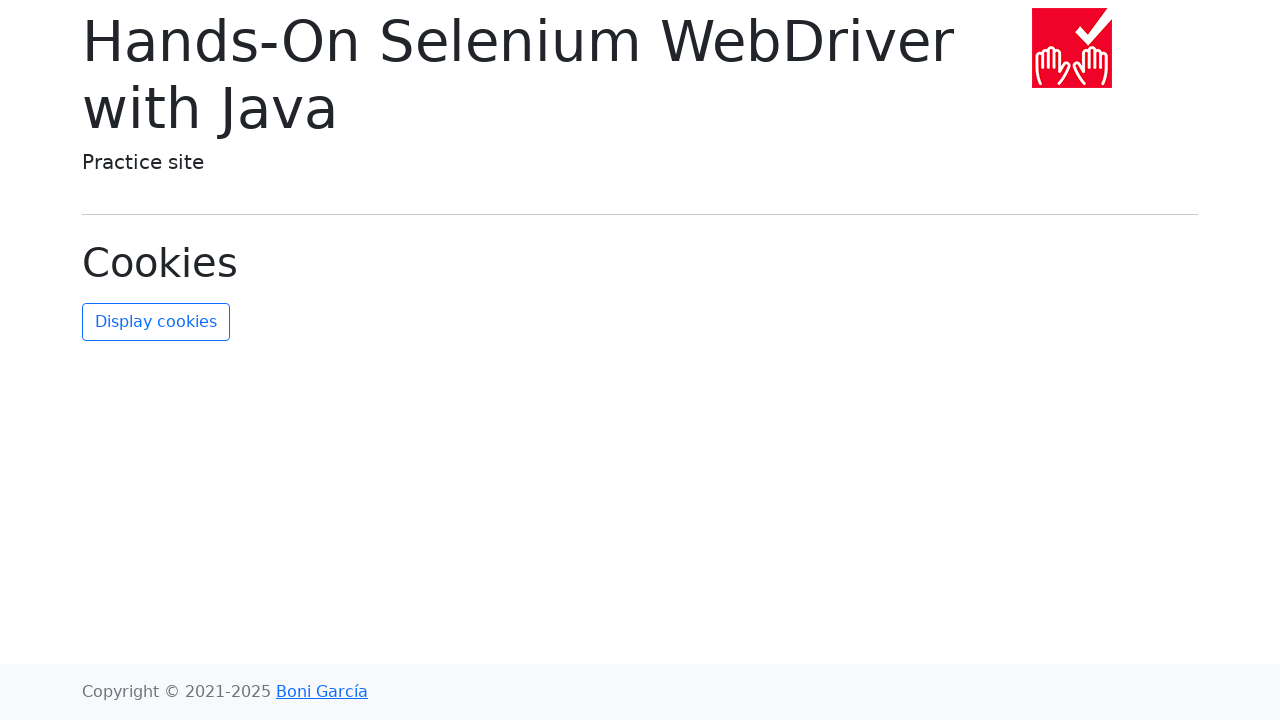

Found username cookie by name
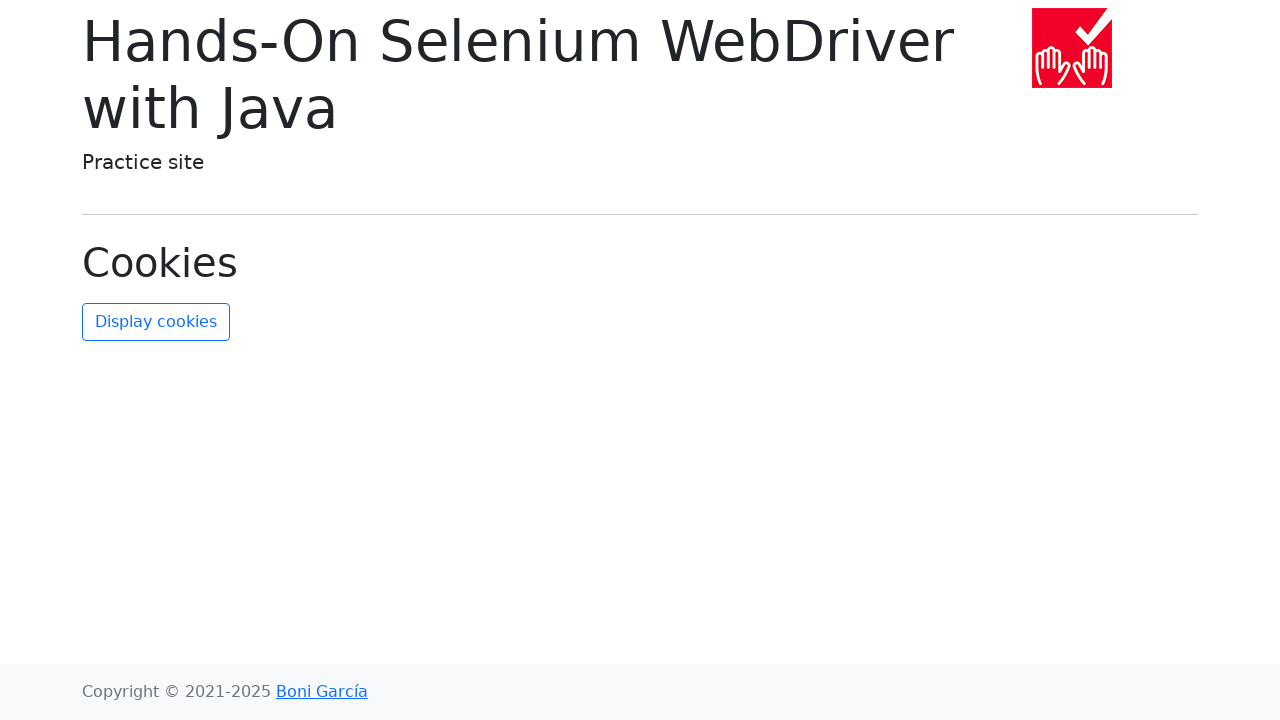

Found date cookie by name
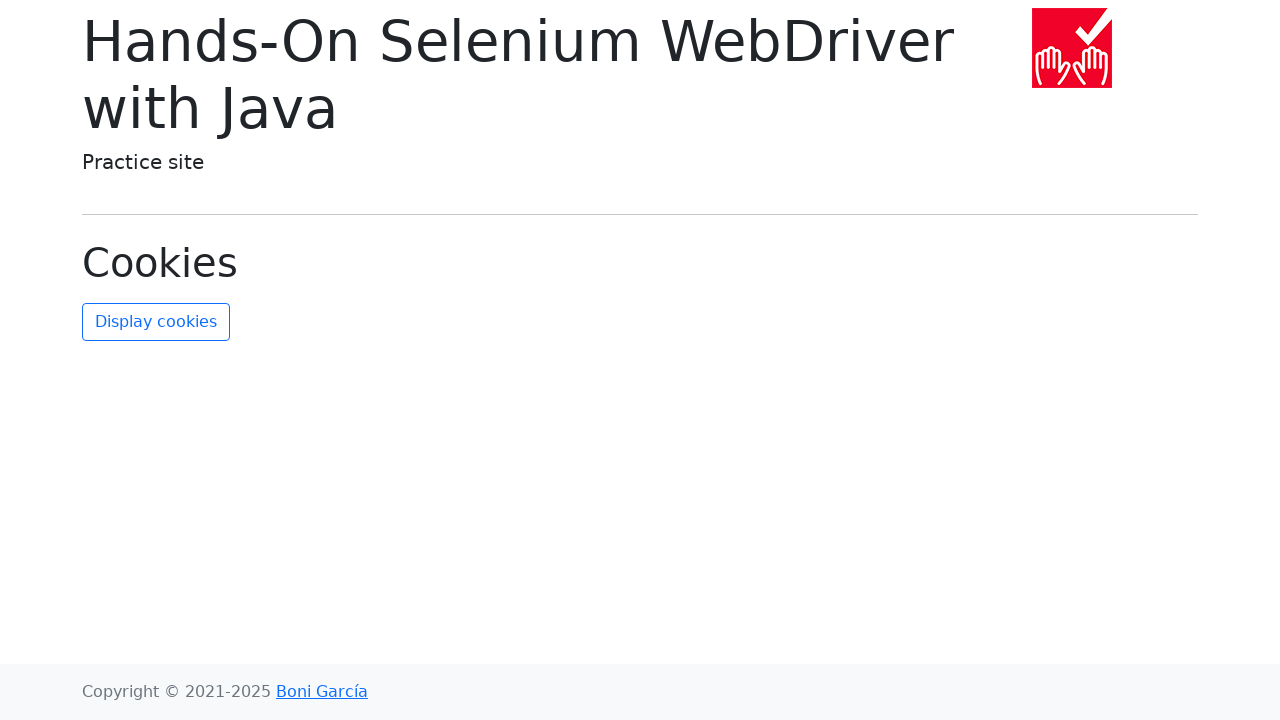

Asserted username cookie value is 'John Doe'
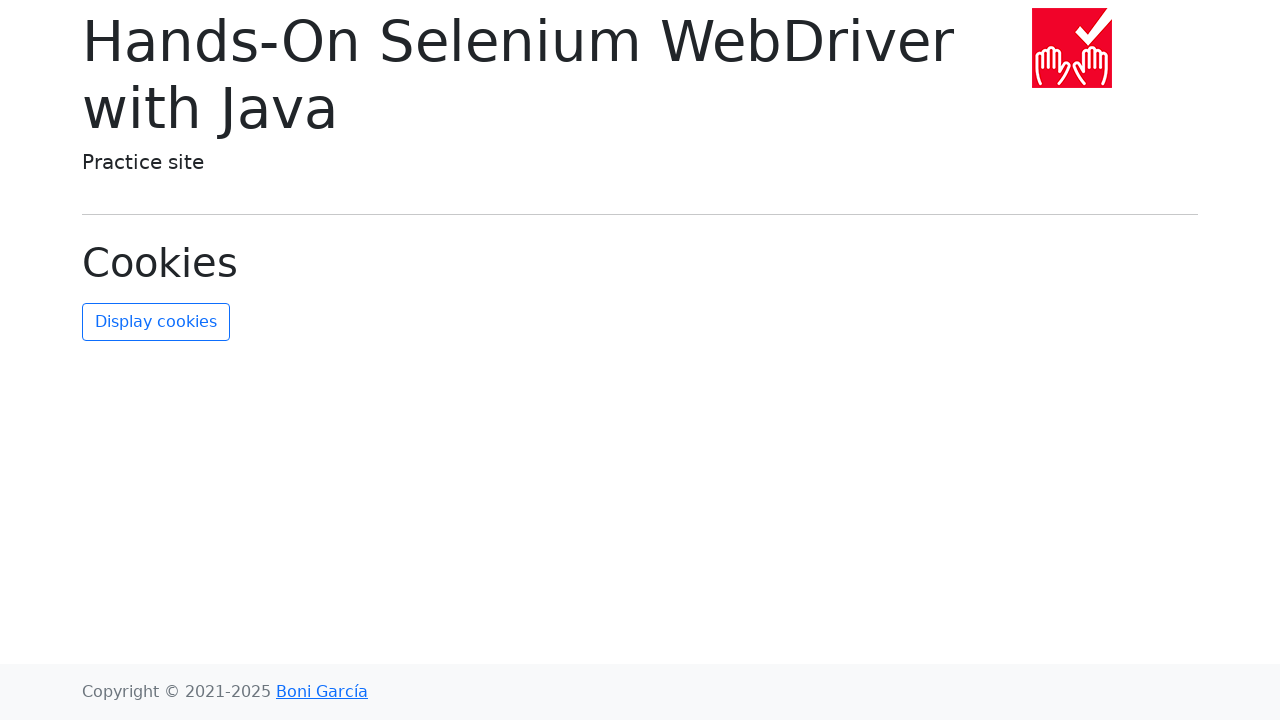

Asserted date cookie value is '10/07/2018'
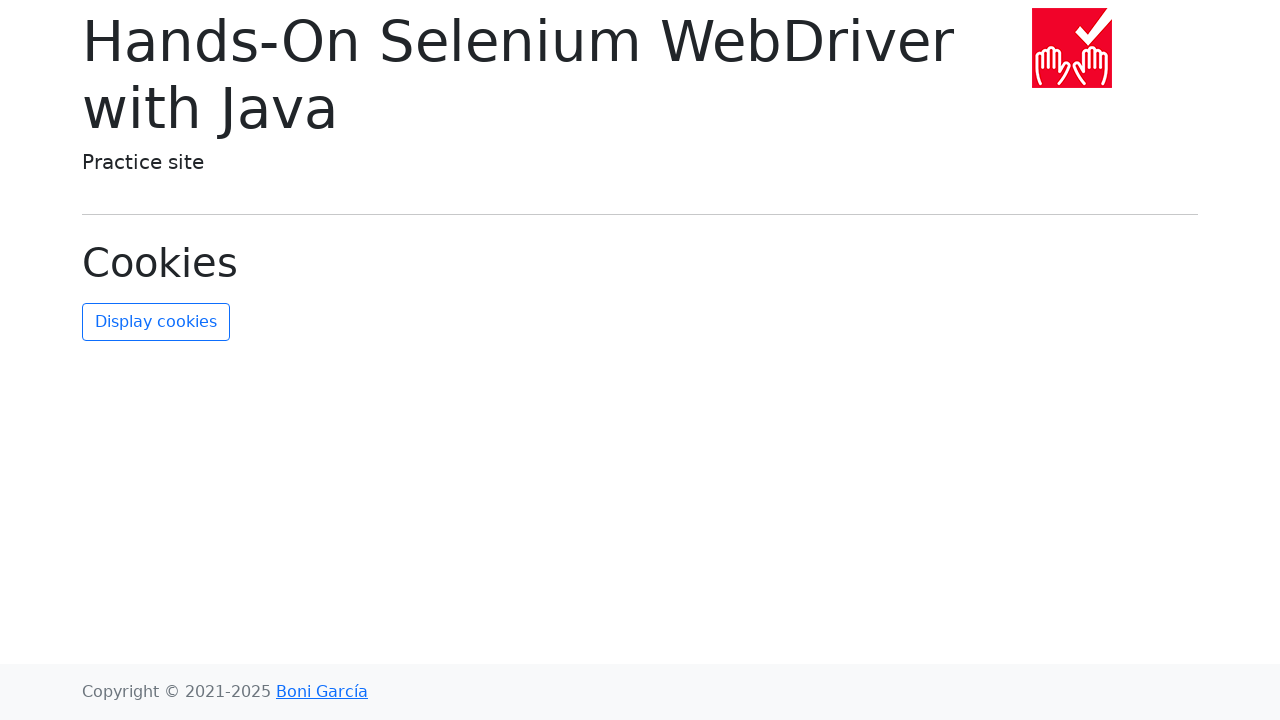

Clicked refresh cookies button at (156, 322) on #refresh-cookies
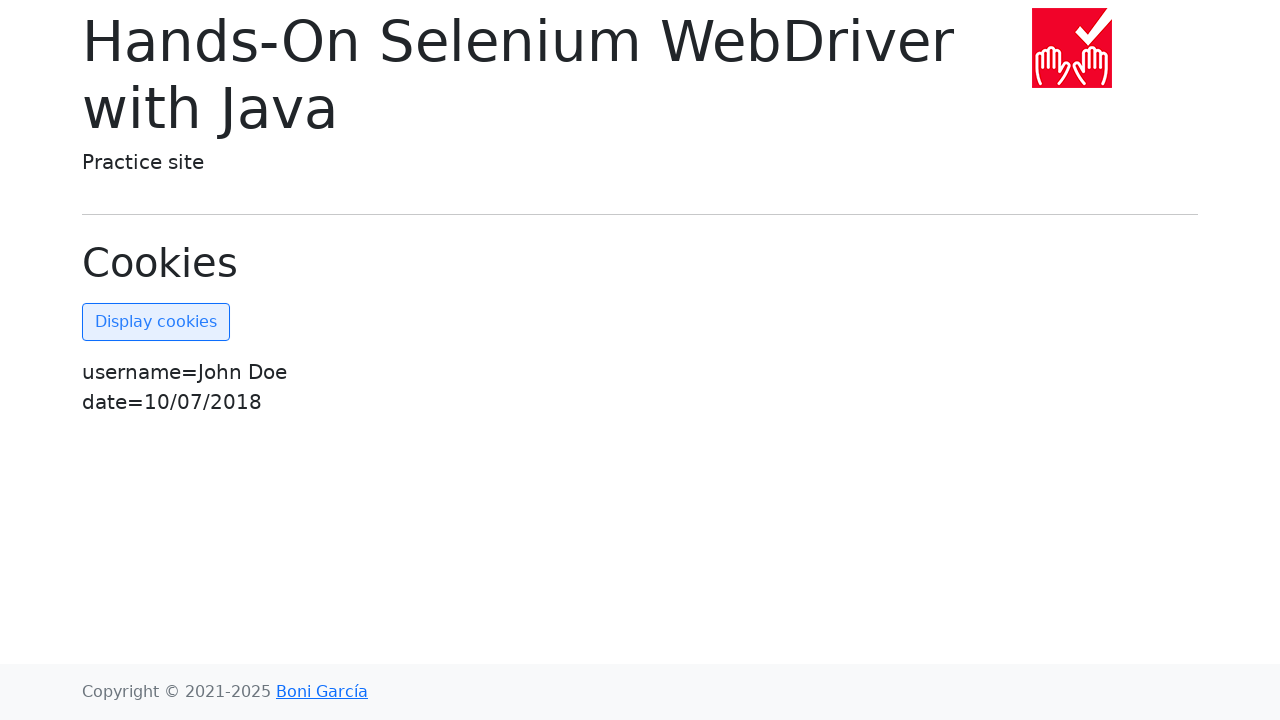

Added new cookie with name 'new-cookie-key' and value 'new-cookie-value'
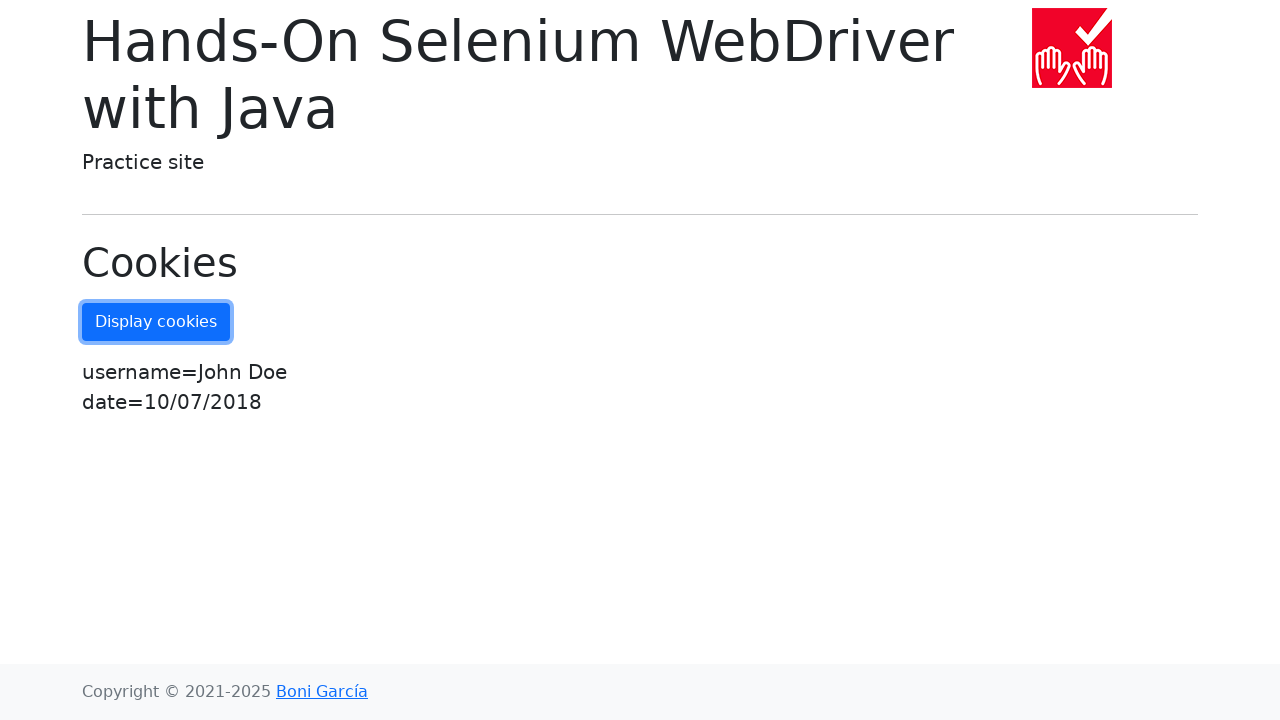

Retrieved all cookies to verify new cookie was added
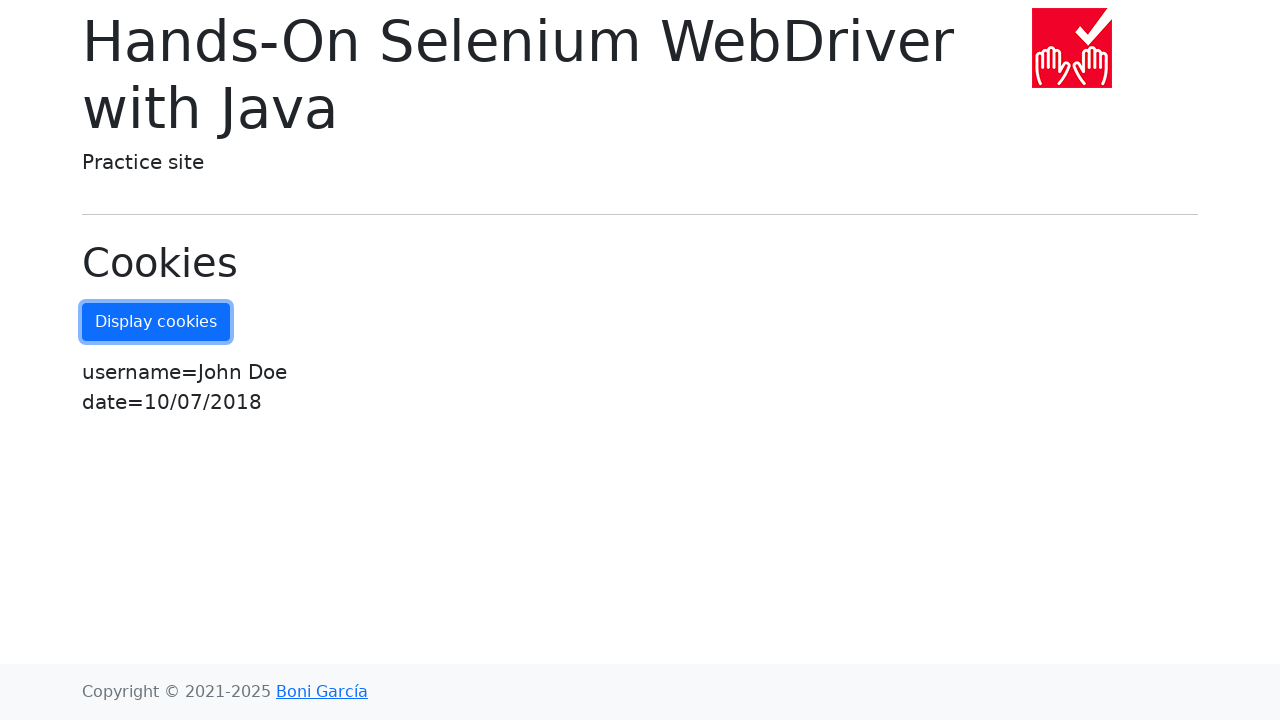

Asserted that 3 cookies exist after adding new cookie
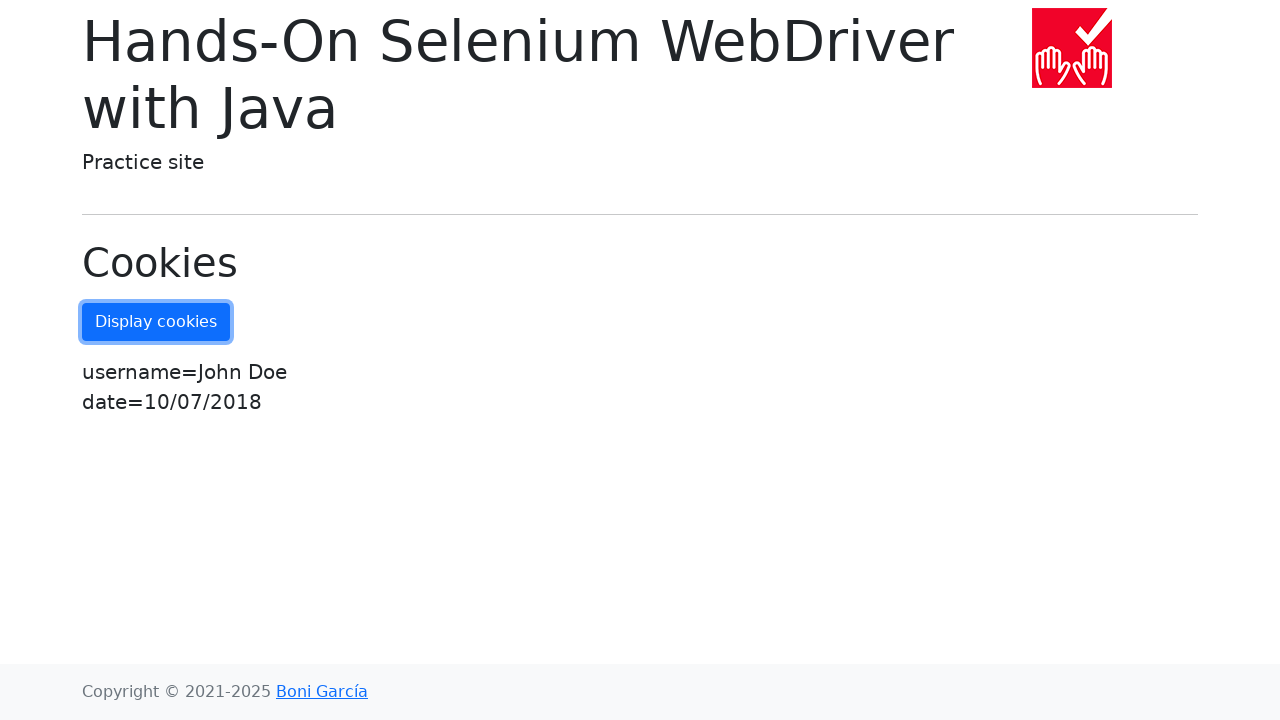

Clicked refresh cookies button at (156, 322) on #refresh-cookies
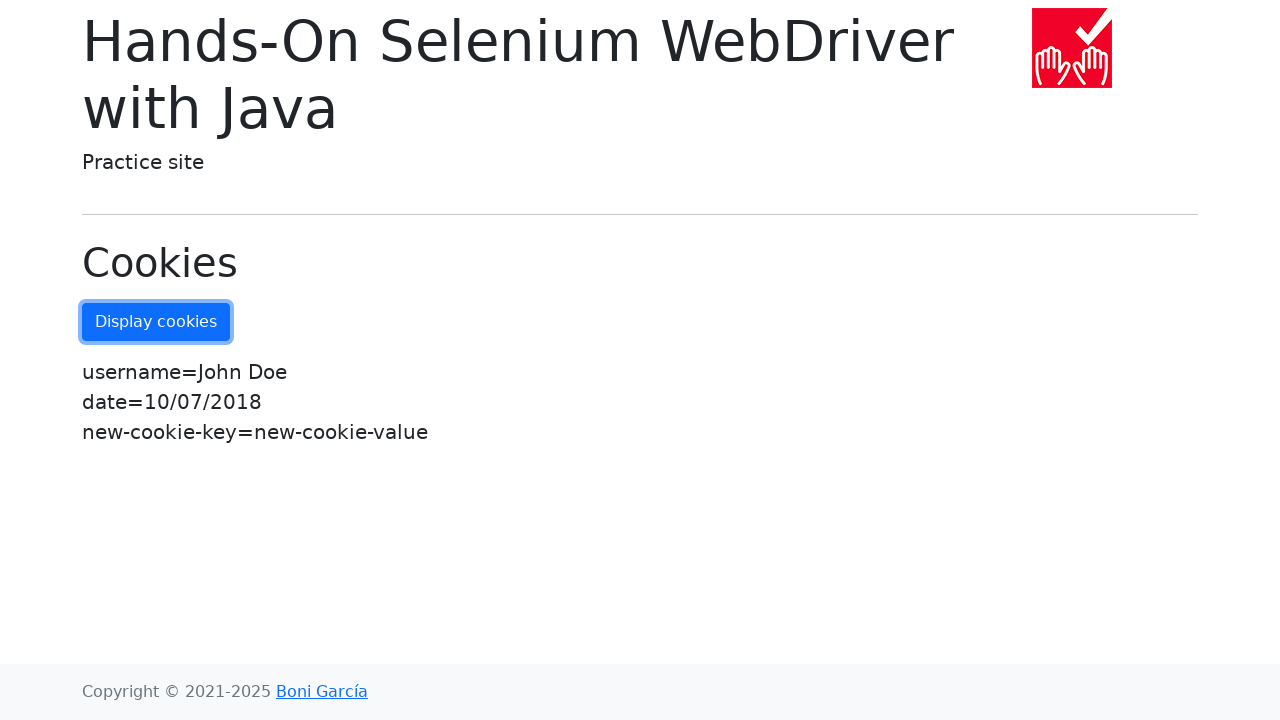

Deleted username cookie
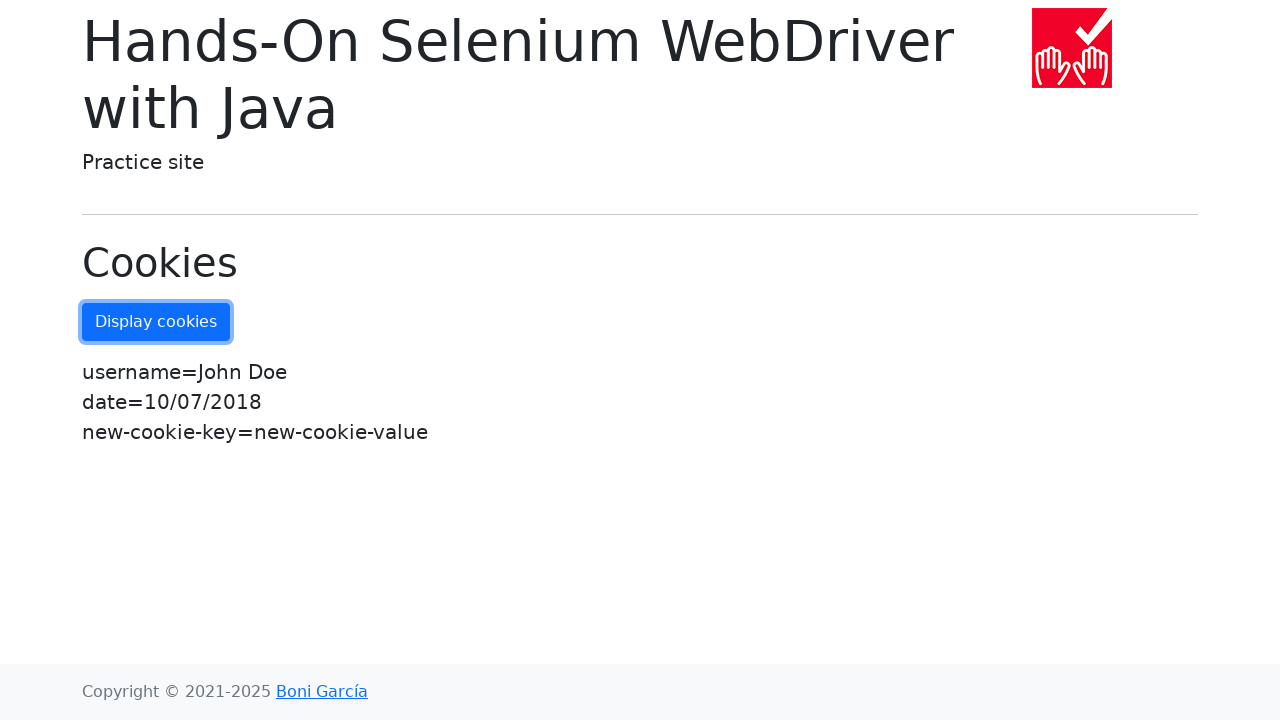

Retrieved all cookies to verify username cookie was deleted
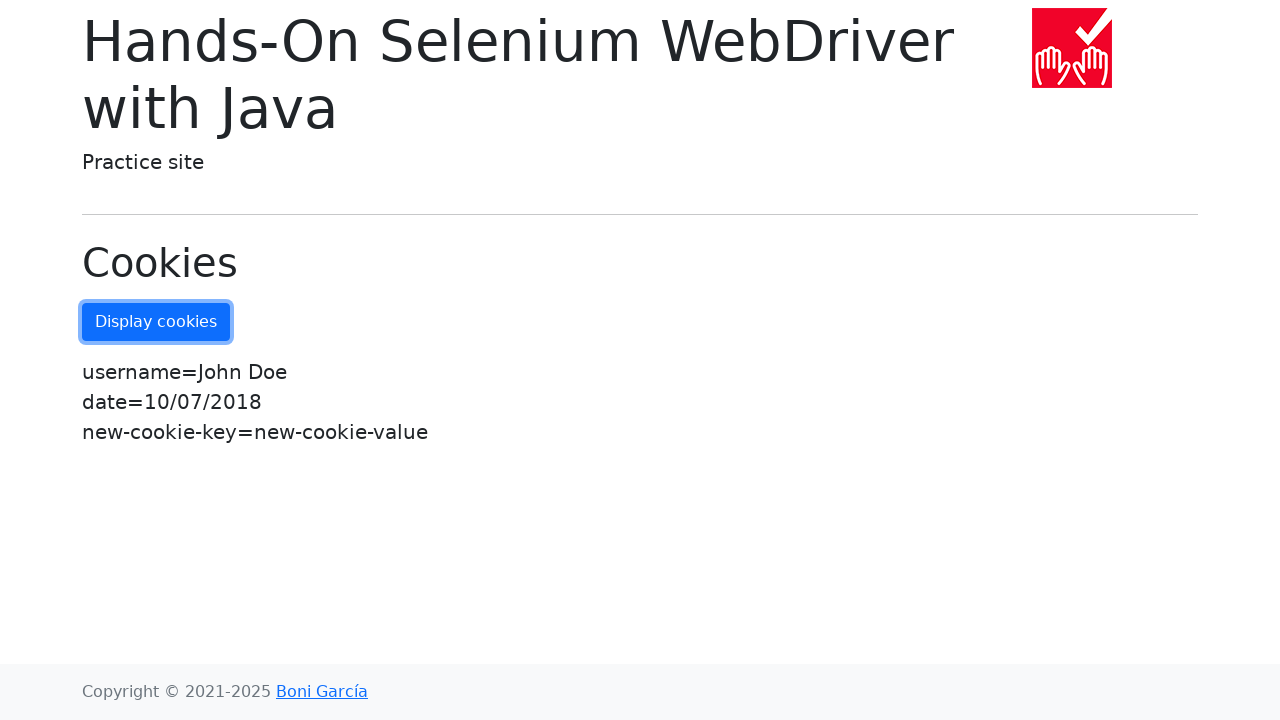

Asserted that 2 cookies remain after deleting username cookie
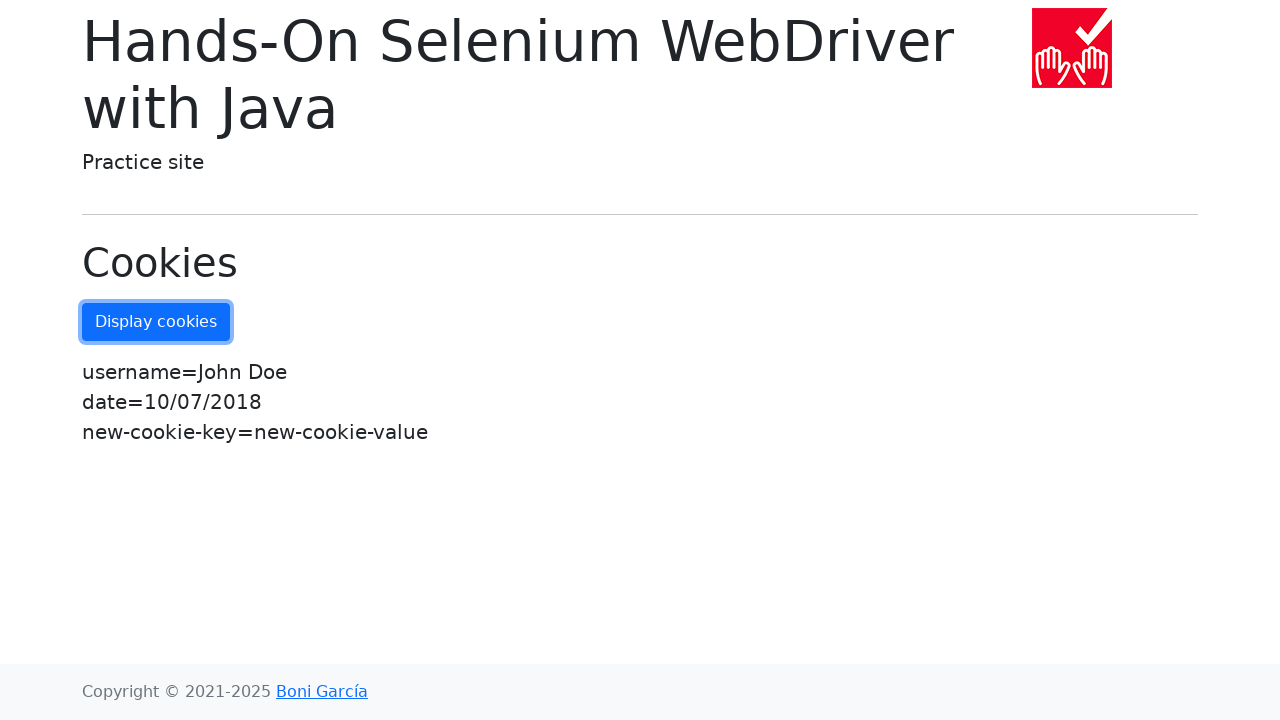

Clicked refresh cookies button at (156, 322) on #refresh-cookies
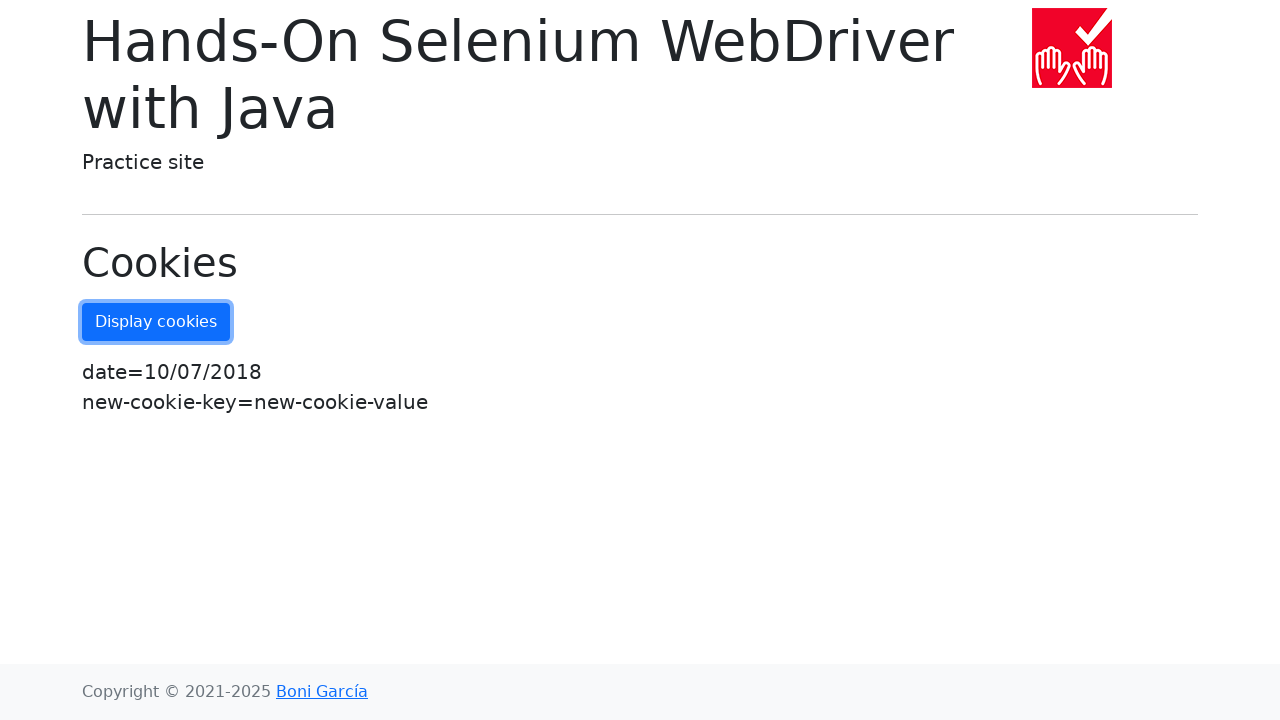

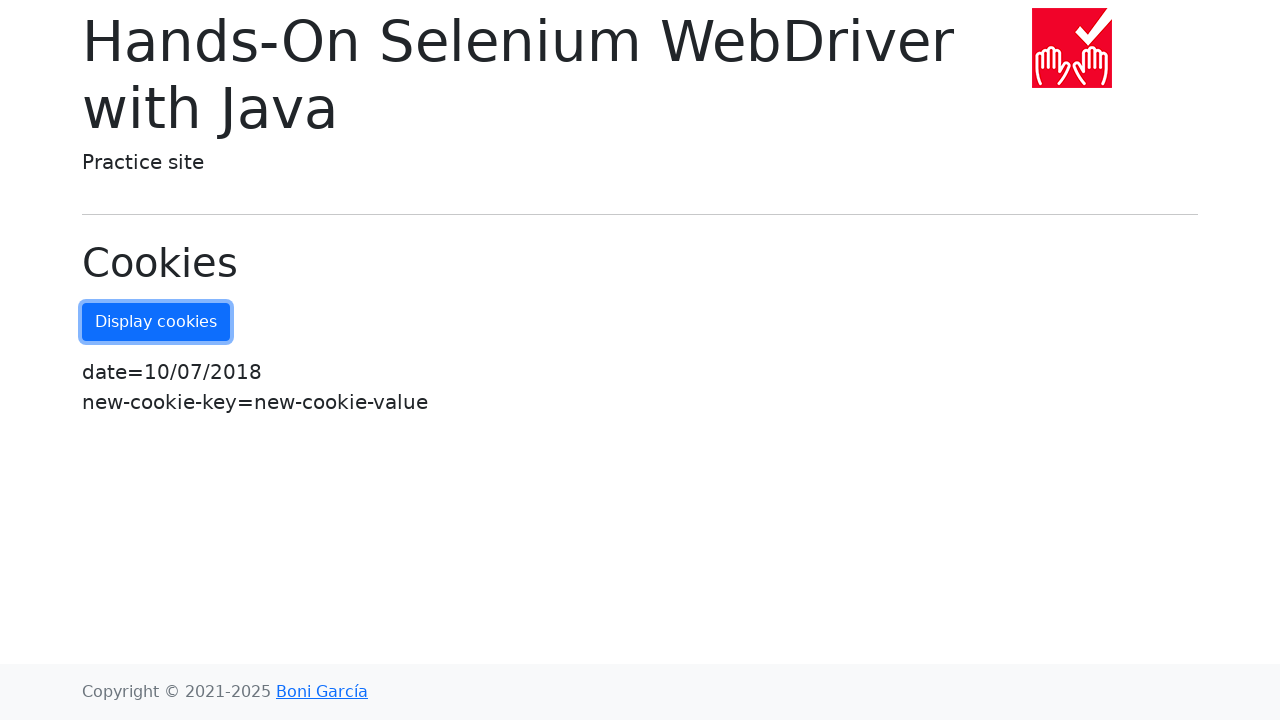